Tests drag and drop functionality by dragging an element from column A to column B on a test page.

Starting URL: https://the-internet.herokuapp.com/drag_and_drop

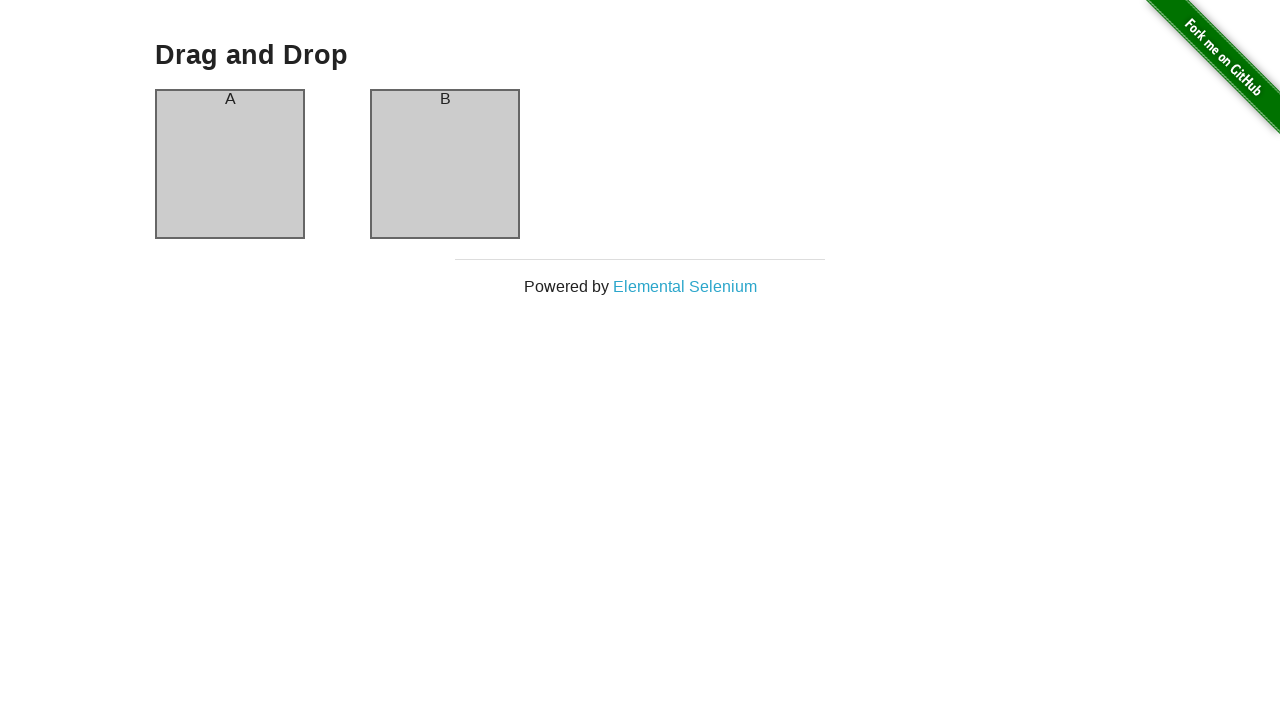

Located source element in column A
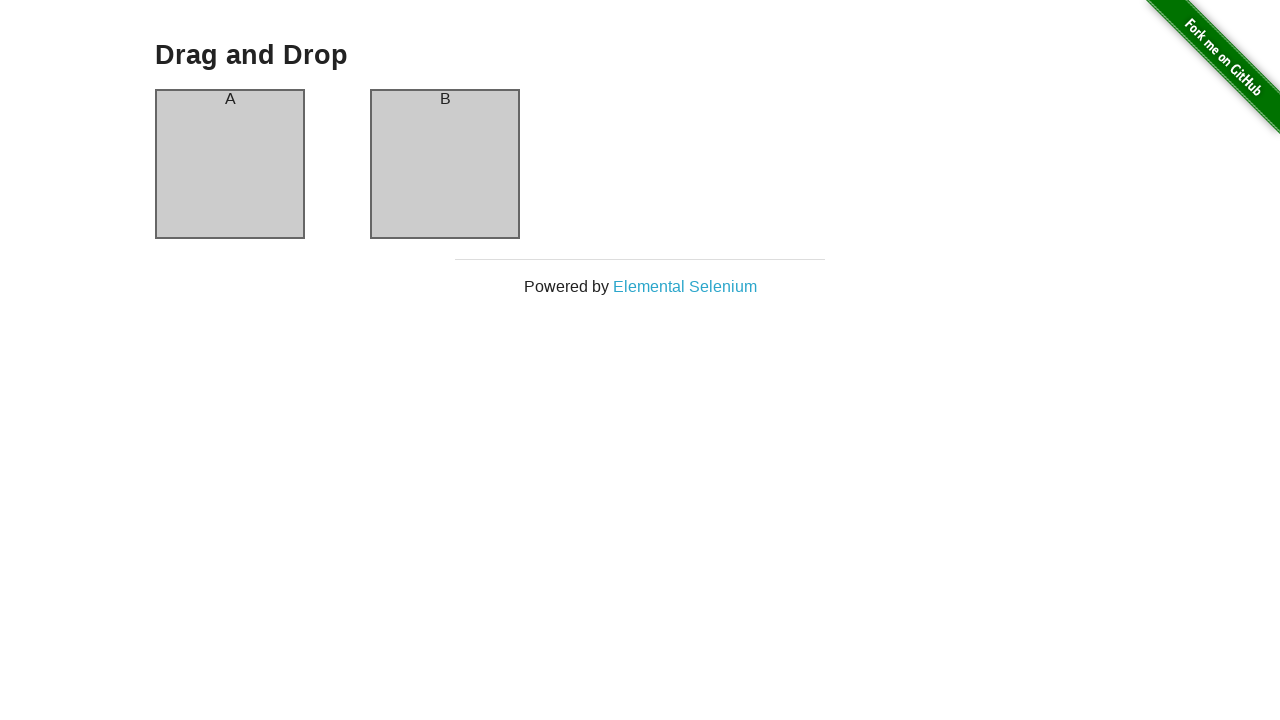

Located target element in column B
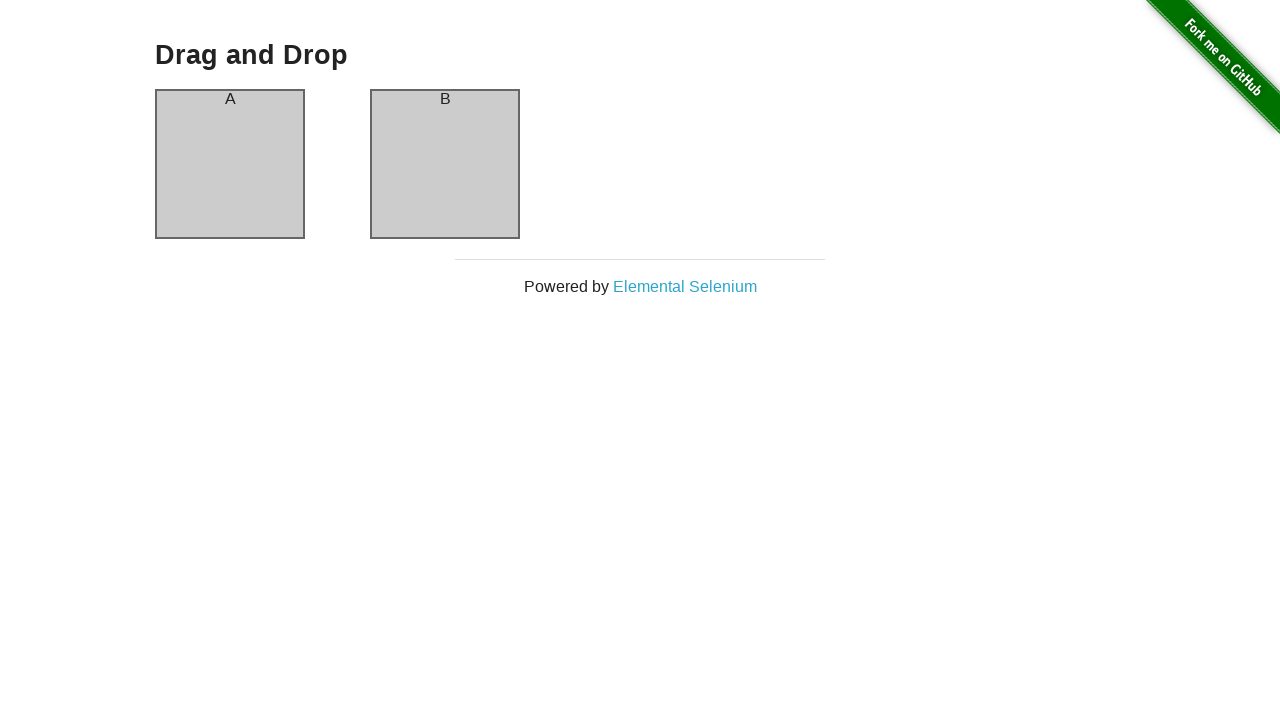

Dragged element from column A to column B at (445, 164)
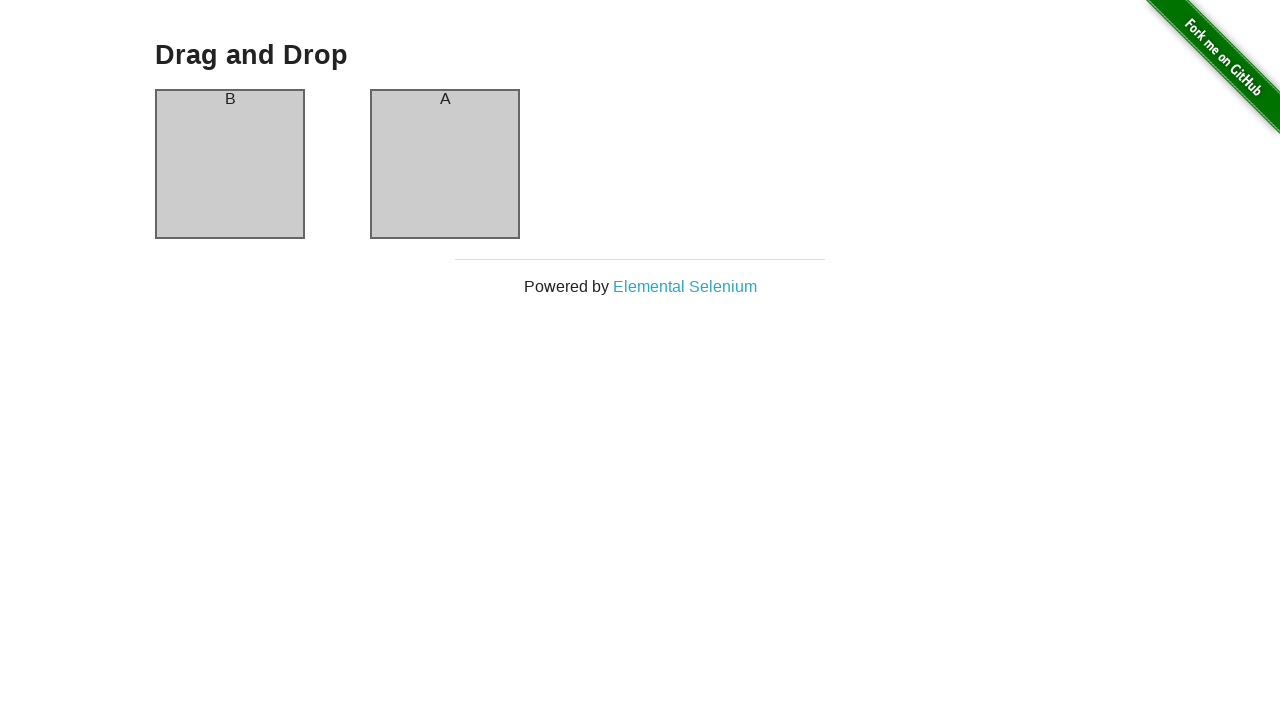

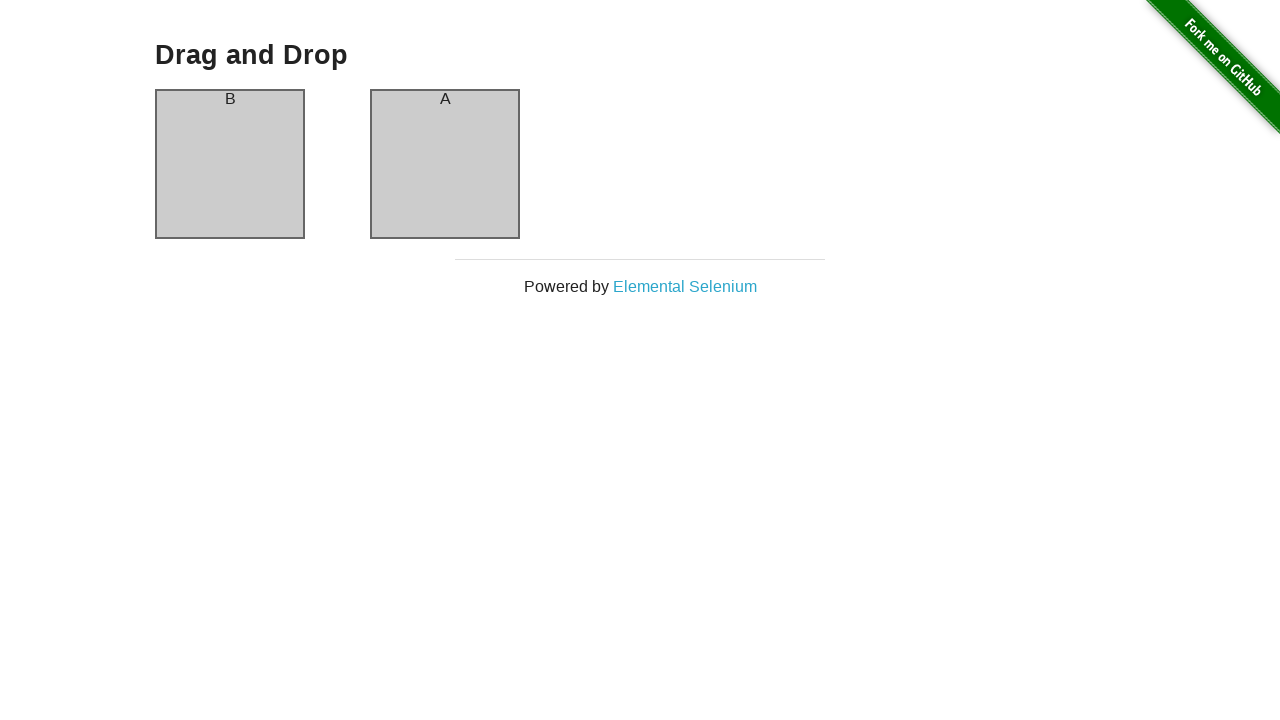